Tests that the todo counter displays the correct number of items

Starting URL: https://demo.playwright.dev/todomvc

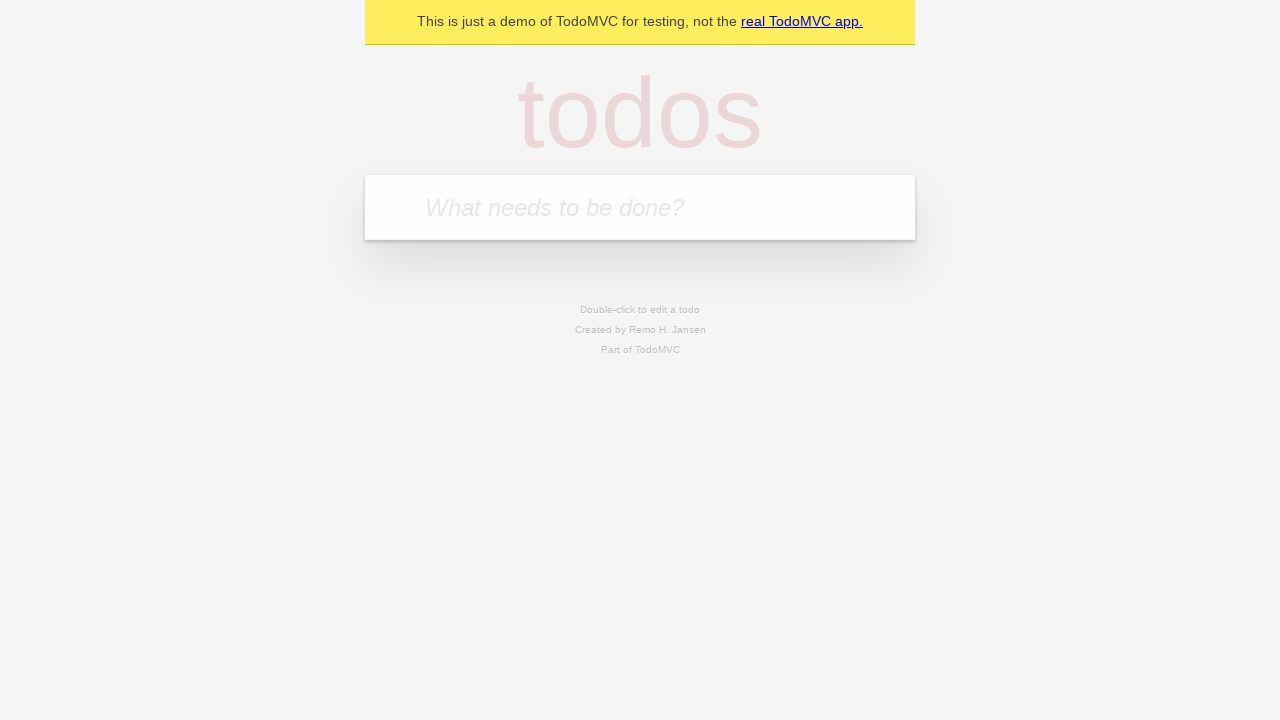

Located the new todo input field
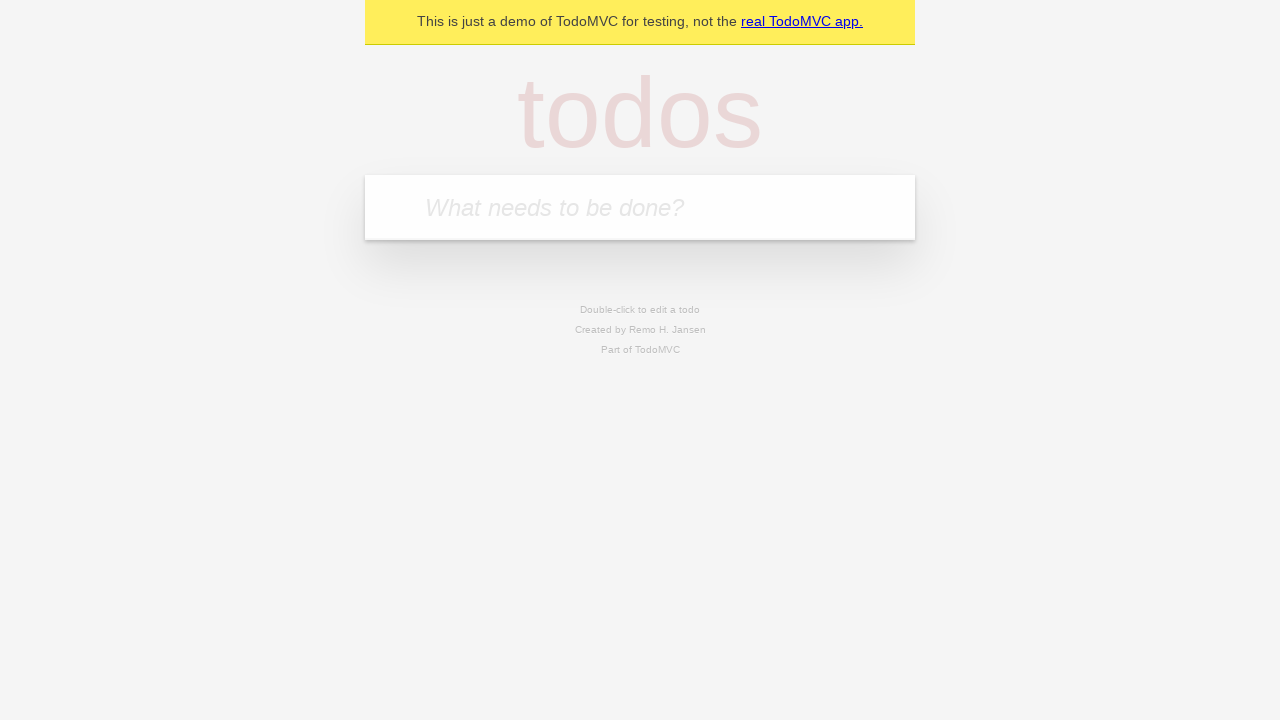

Filled first todo with 'buy some cheese' on internal:attr=[placeholder="What needs to be done?"i]
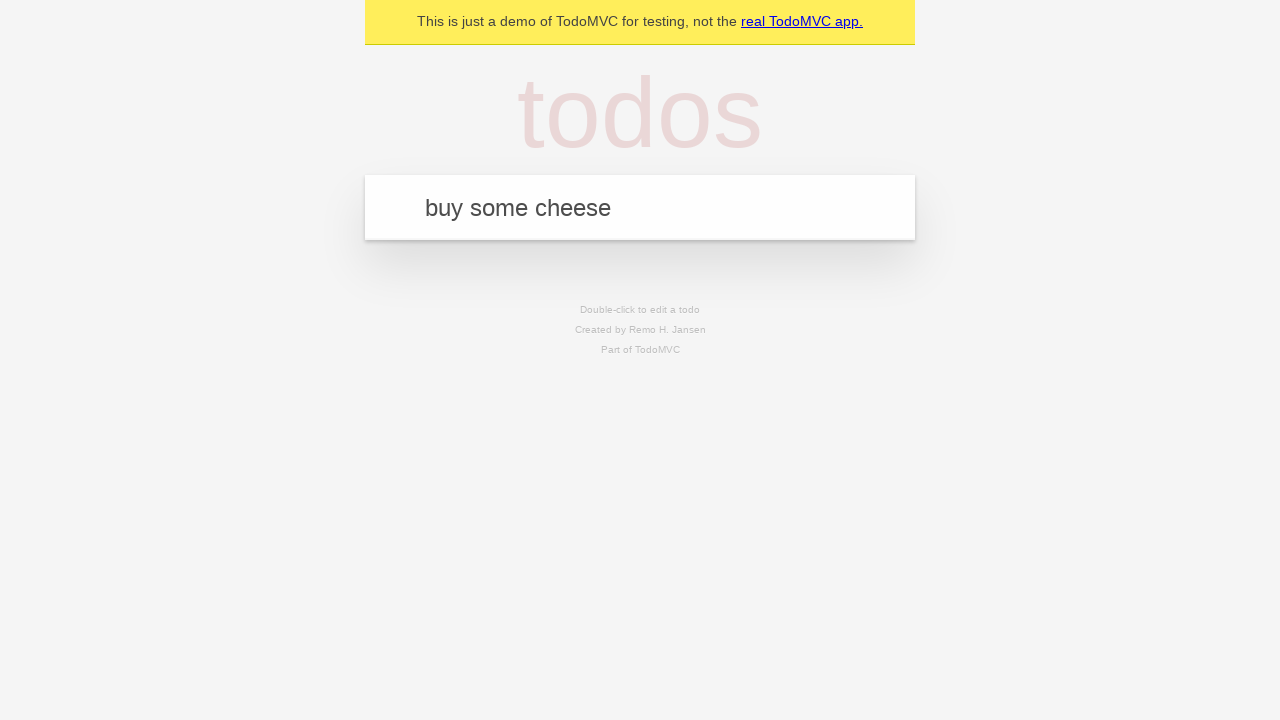

Pressed Enter to add first todo on internal:attr=[placeholder="What needs to be done?"i]
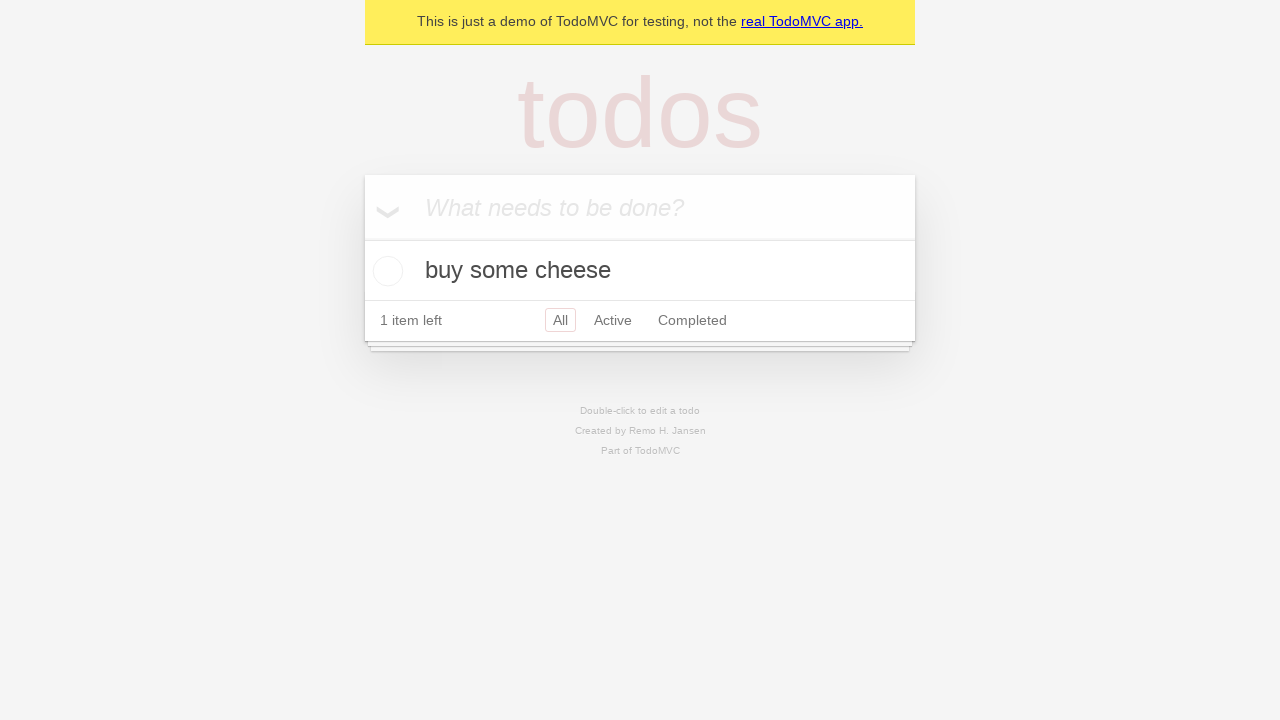

Todo counter updated to display 1 item
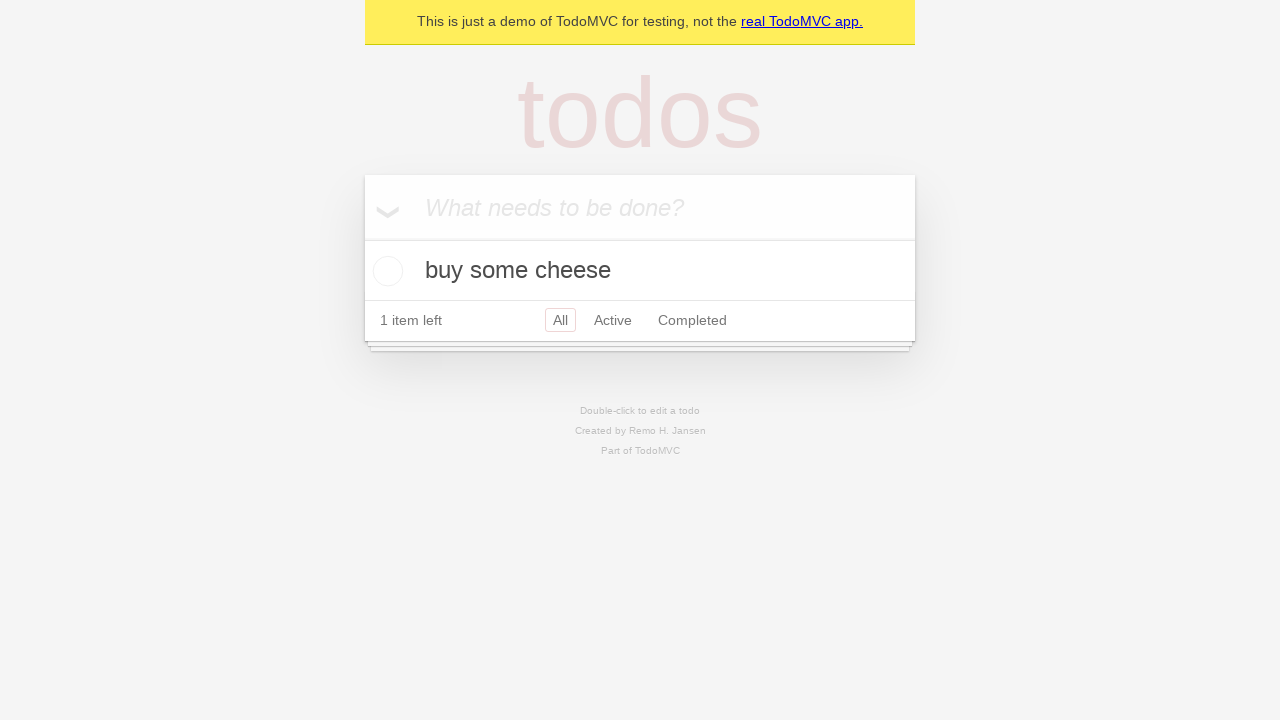

Filled second todo with 'feed the cat' on internal:attr=[placeholder="What needs to be done?"i]
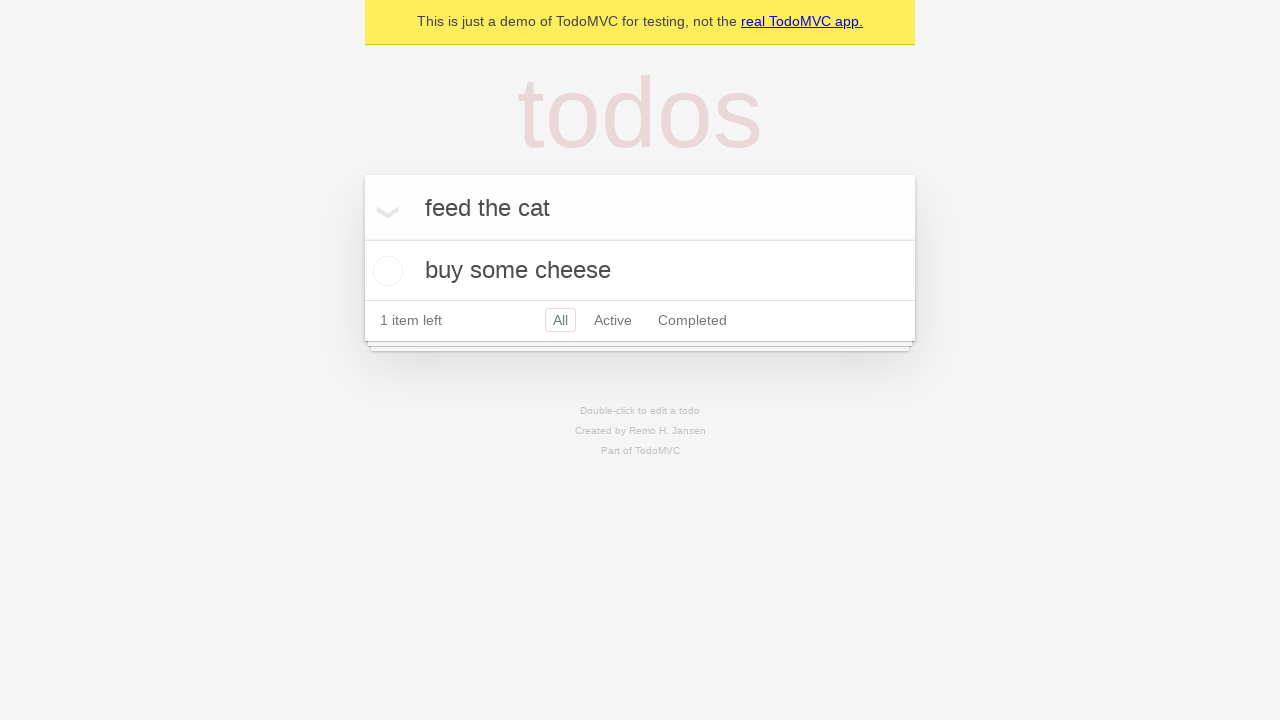

Pressed Enter to add second todo on internal:attr=[placeholder="What needs to be done?"i]
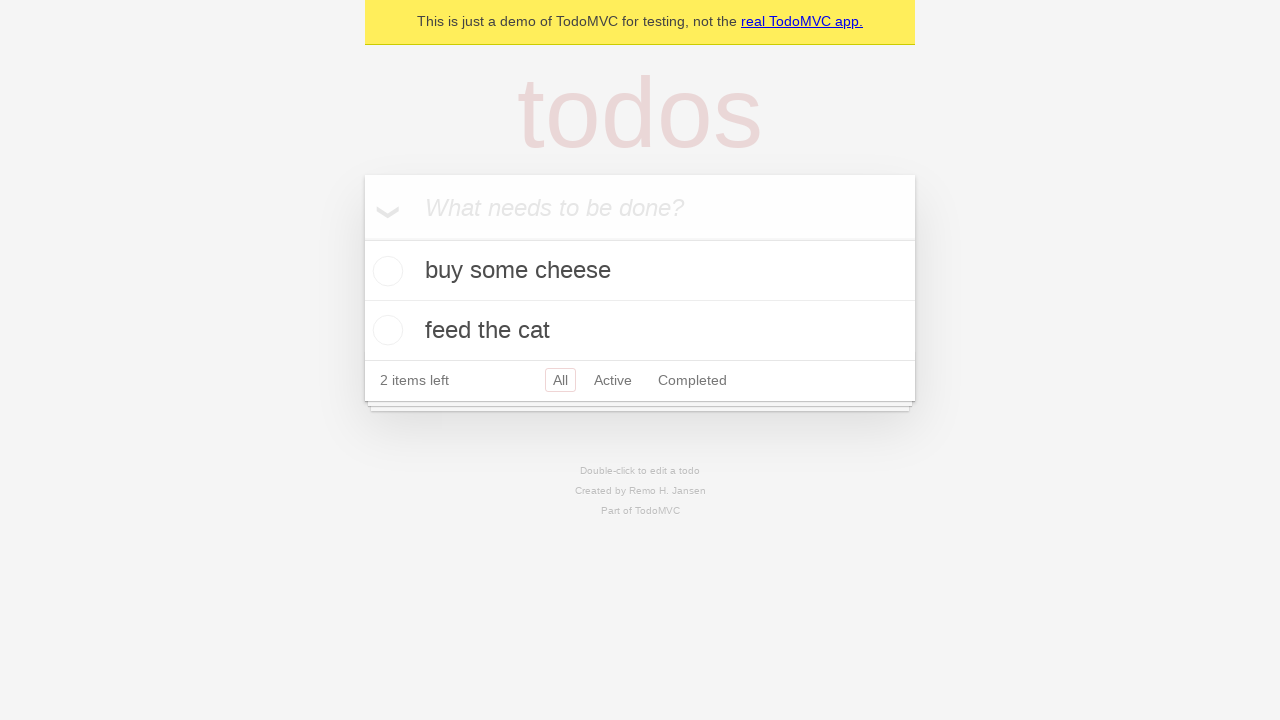

Todo counter updated to display 2 items
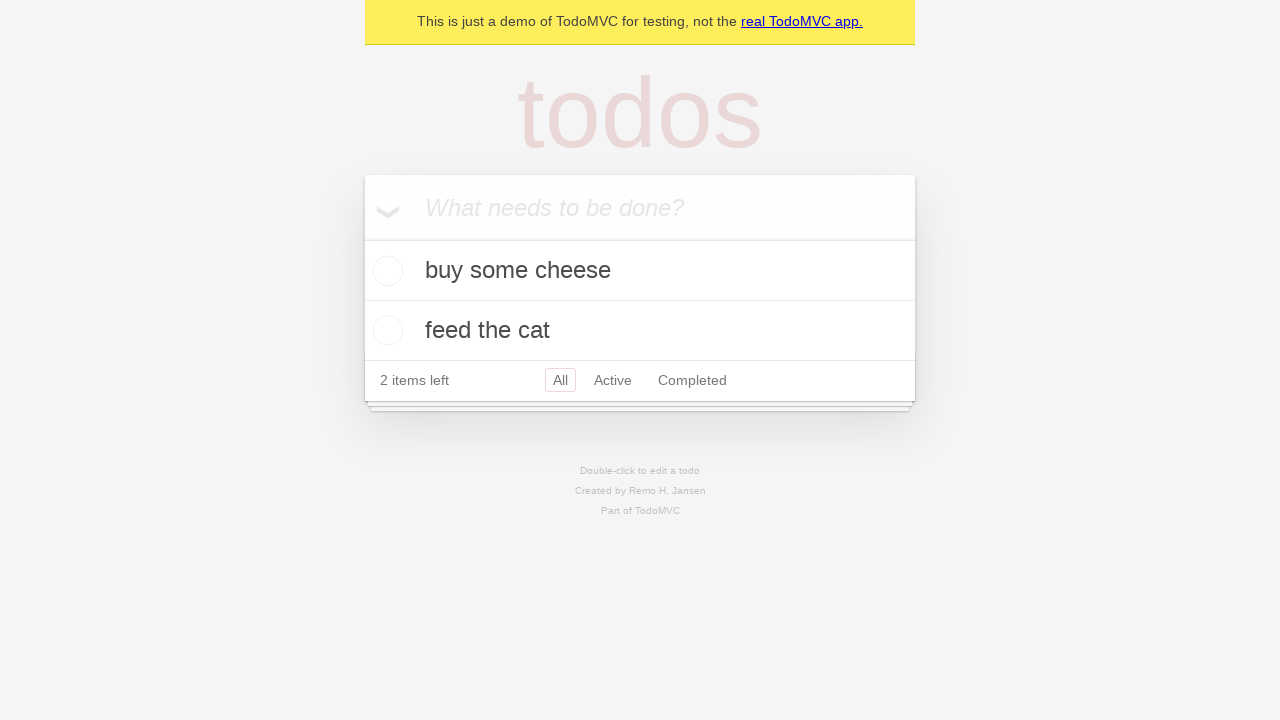

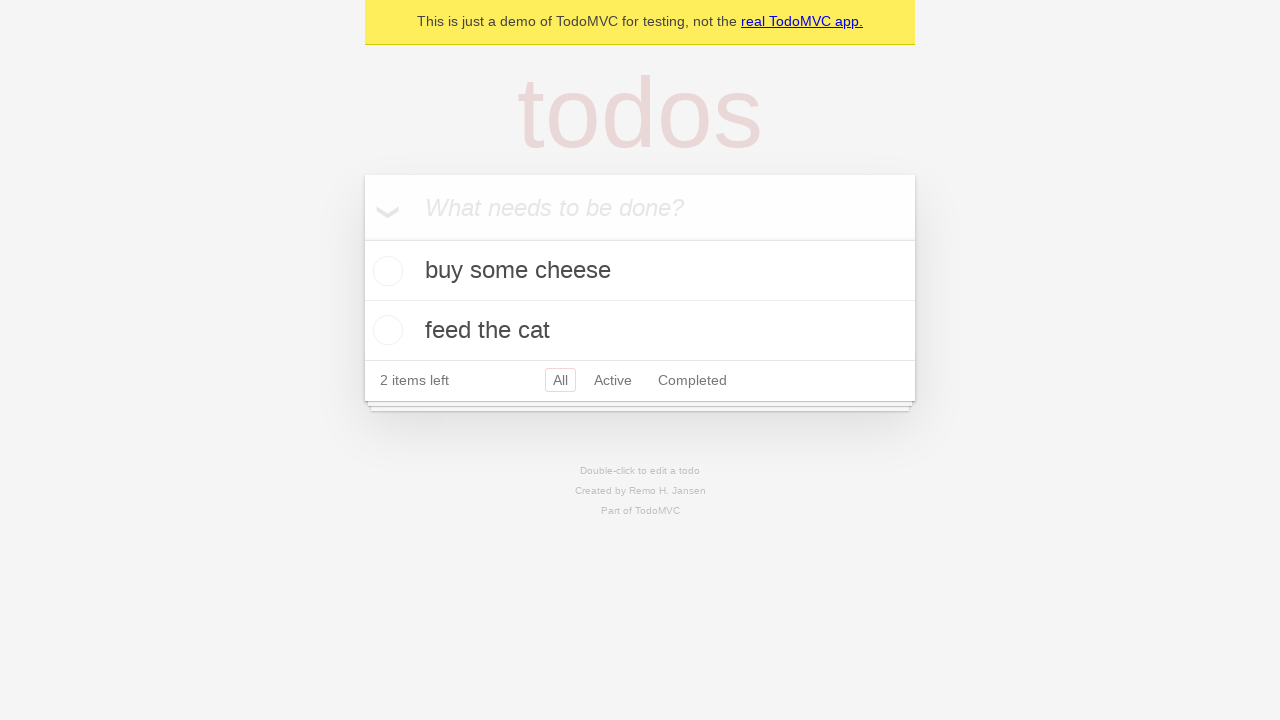